Tests shadow DOM element interaction by scrolling to a shadow root element and filling an input field within nested shadow DOMs

Starting URL: https://selectorshub.com/xpath-practice-page/

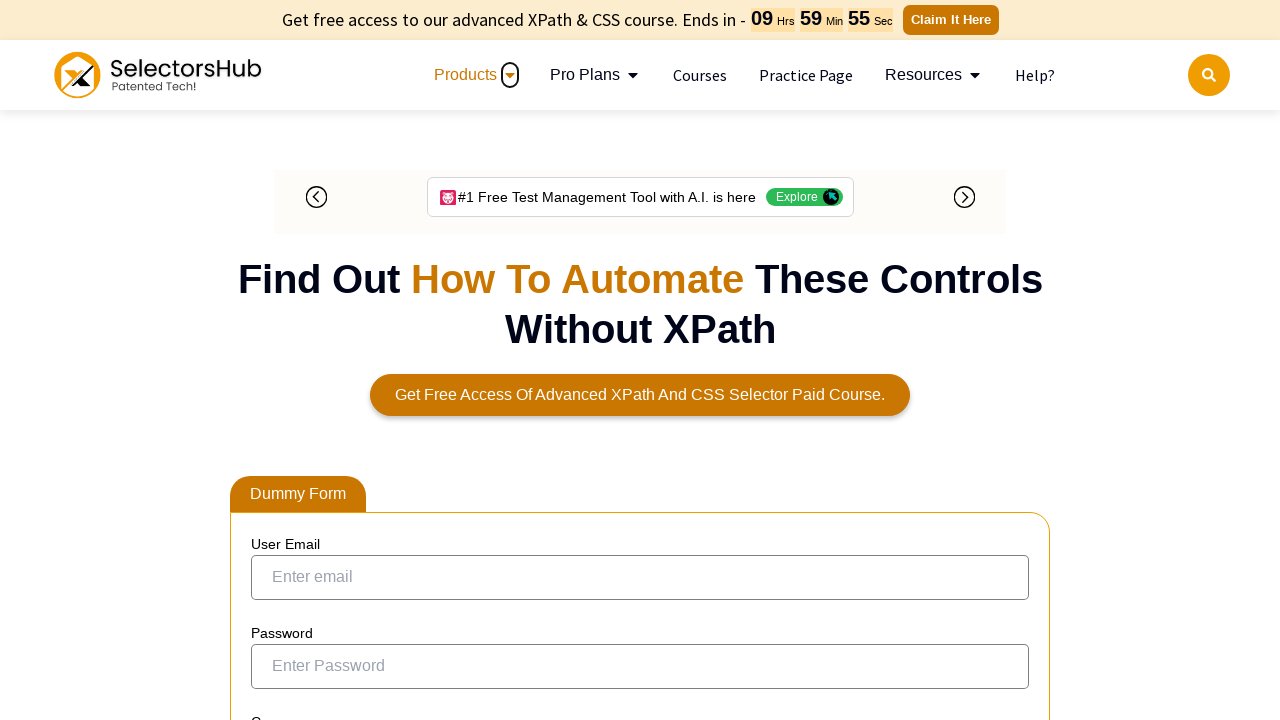

Scrolled to shadow root element div#userName
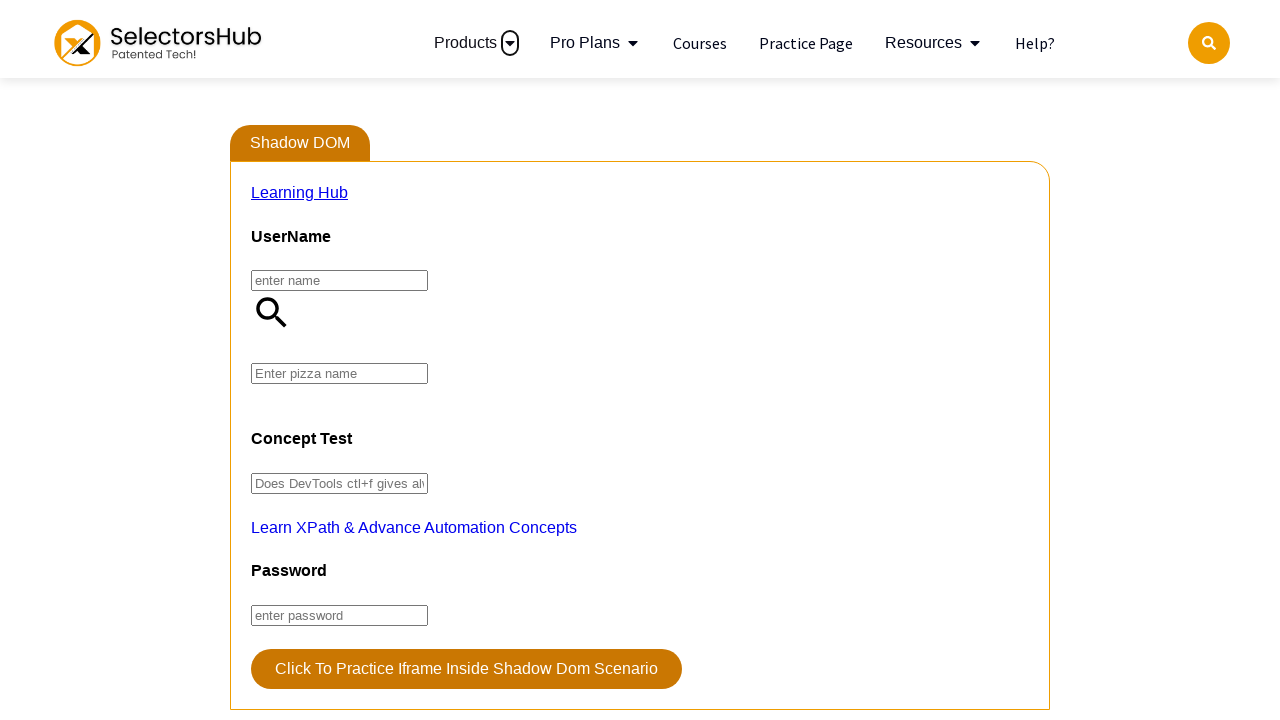

Filled nested shadow DOM input#pizza field with 'FarmHouse'
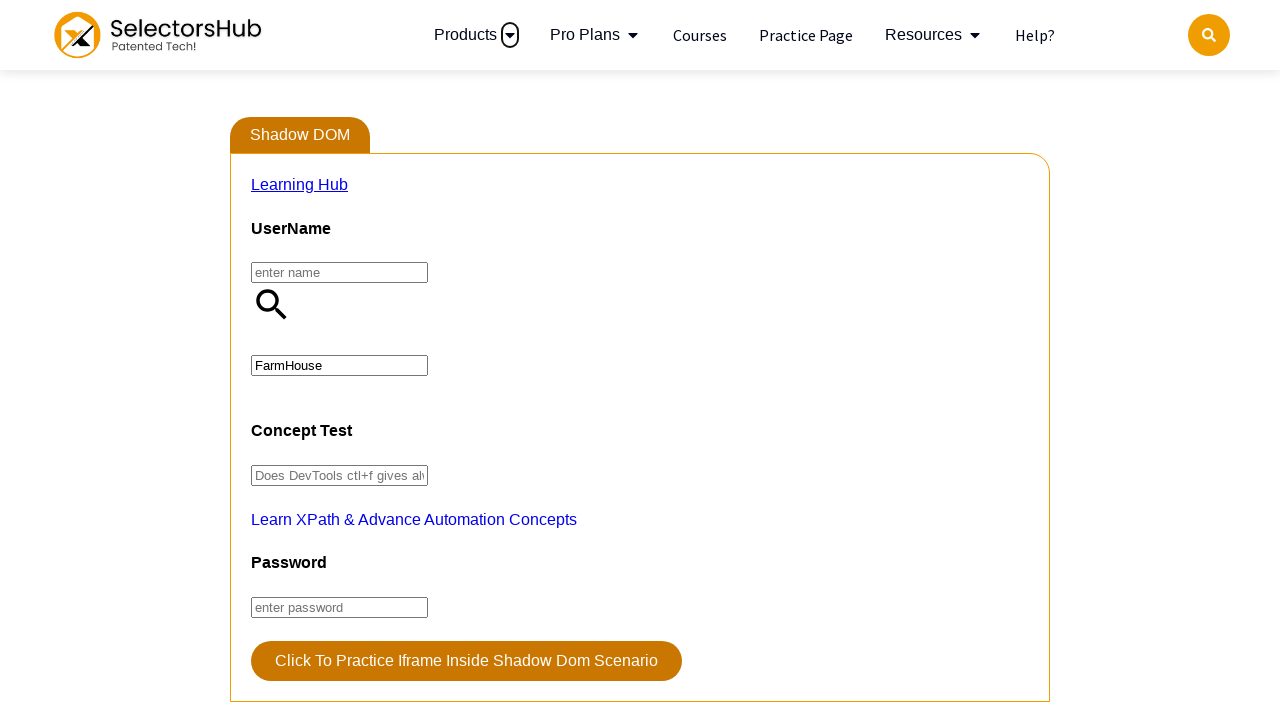

Triggered input event on nested shadow DOM input field to confirm value set
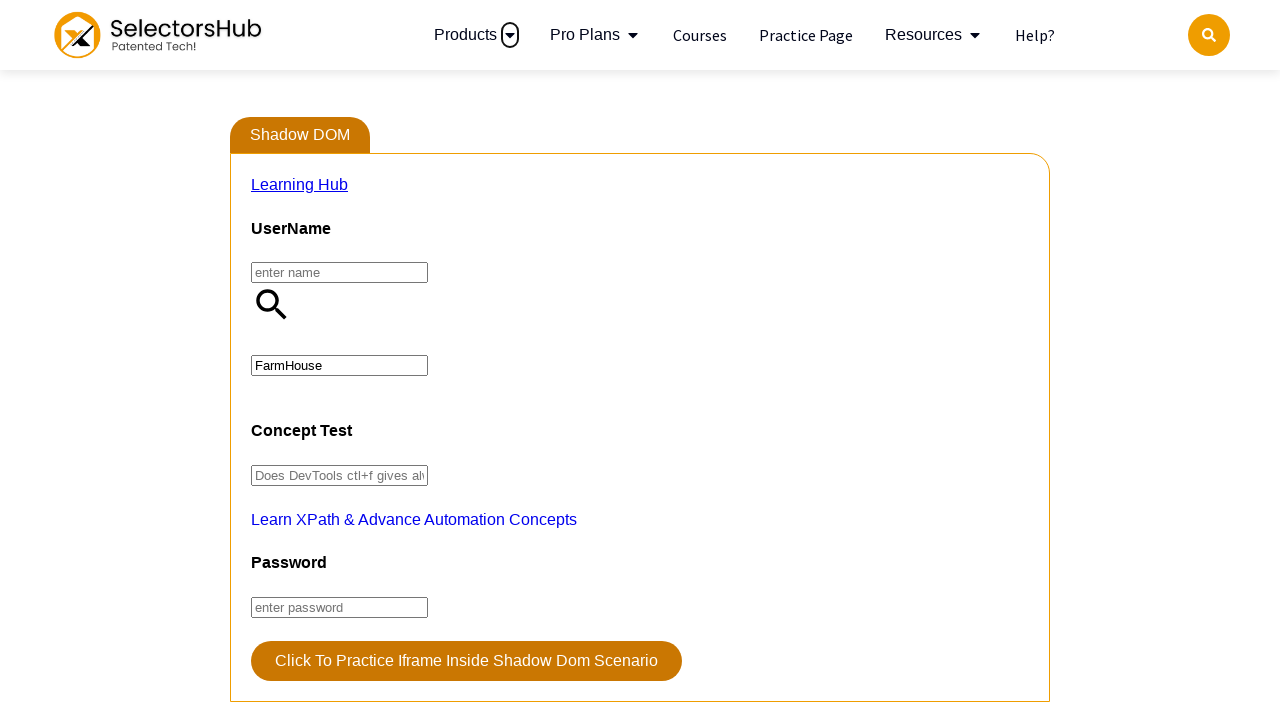

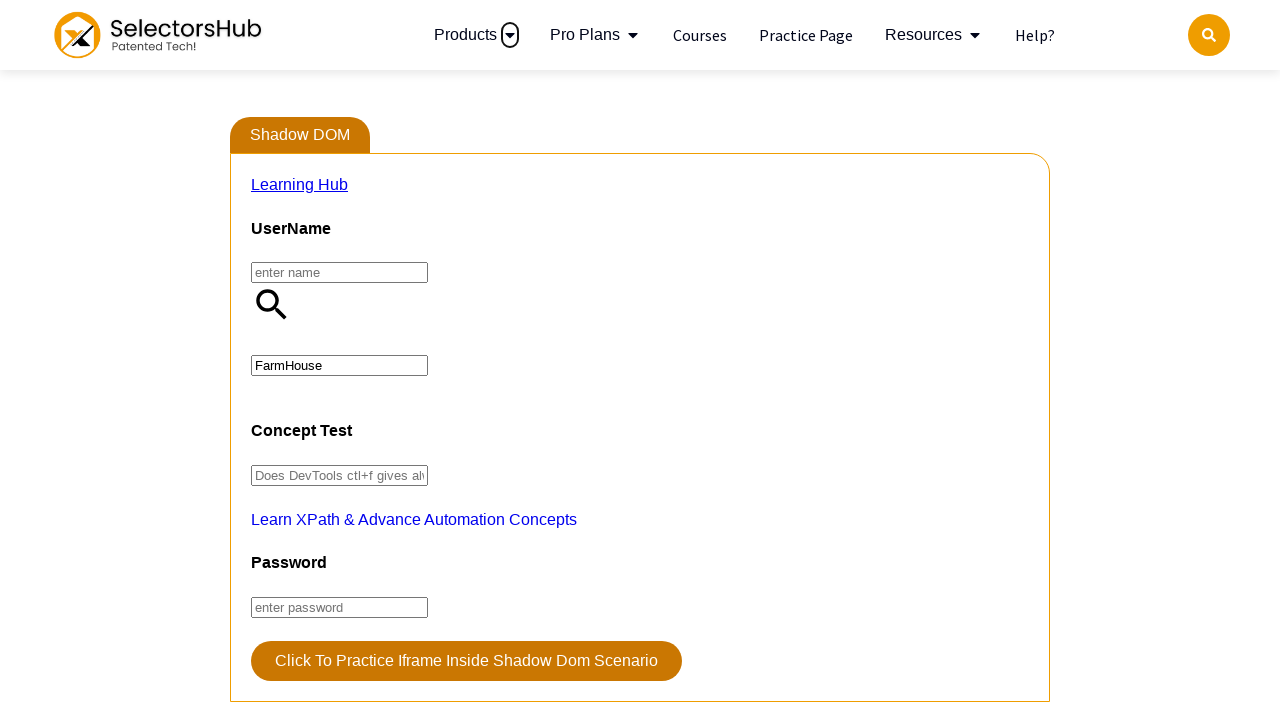